Tests the web tables functionality on DemoQA by navigating to the Web Tables section, opening the add new record form, filling in user details (name, email, age, salary, department), and submitting the form.

Starting URL: https://demoqa.com/text-box

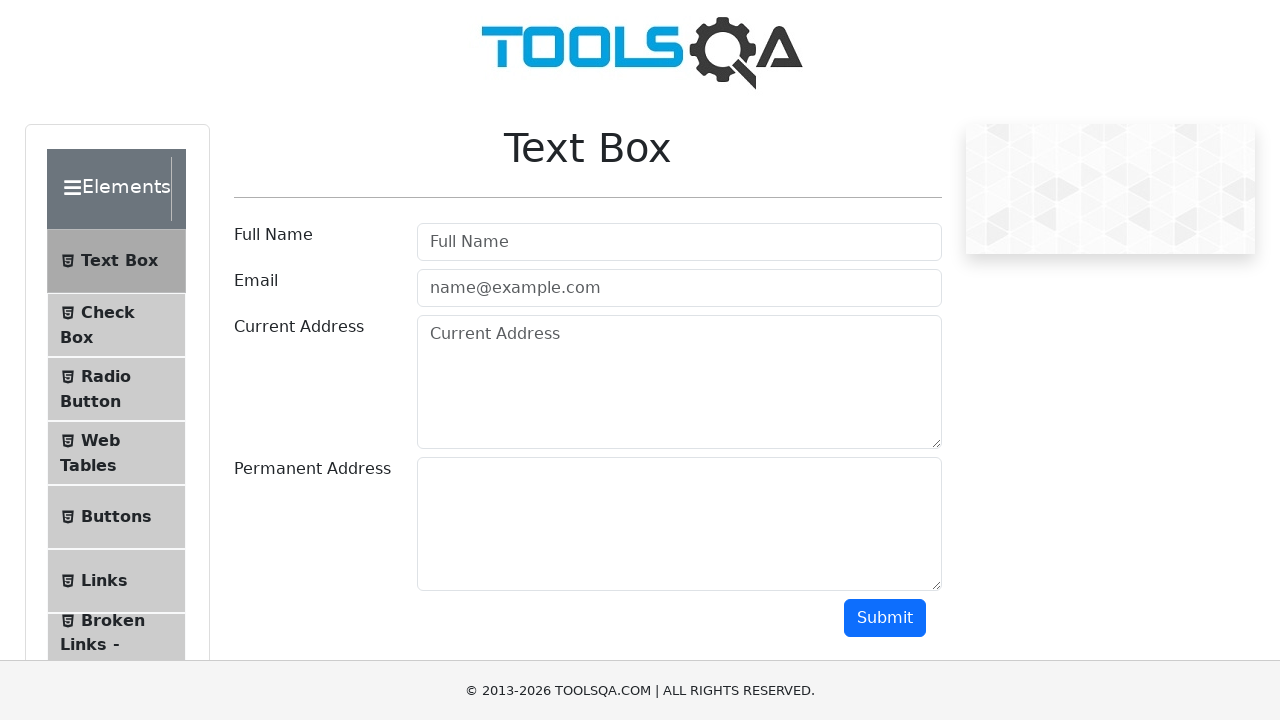

Clicked on Web Tables menu item at (116, 453) on #item-3
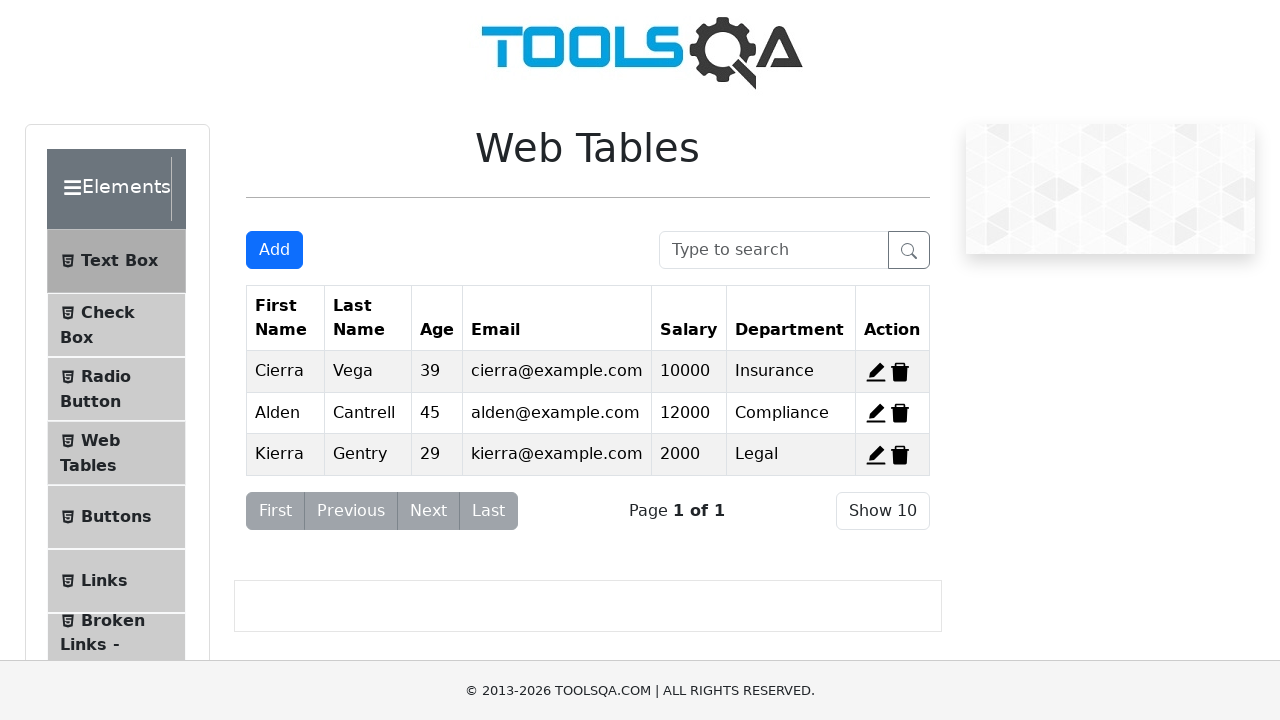

Scrolled down 300 pixels to reveal add button
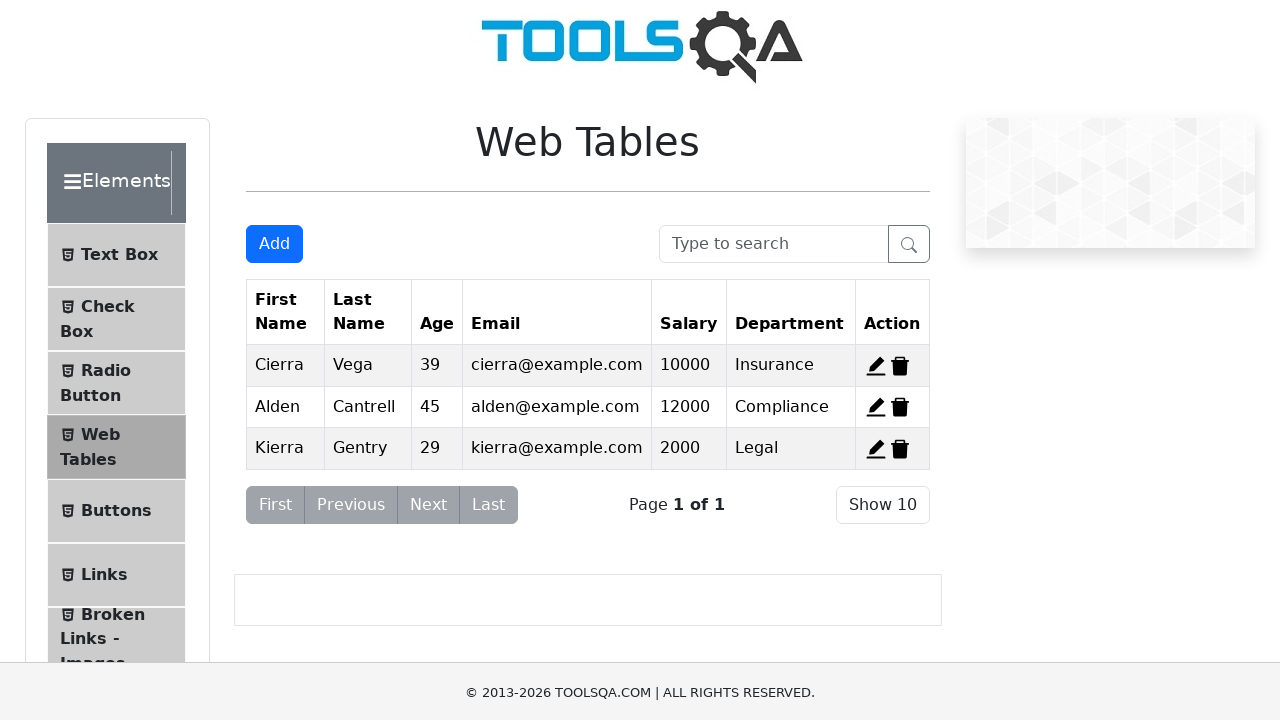

Clicked Add New Record button at (274, 19) on #addNewRecordButton
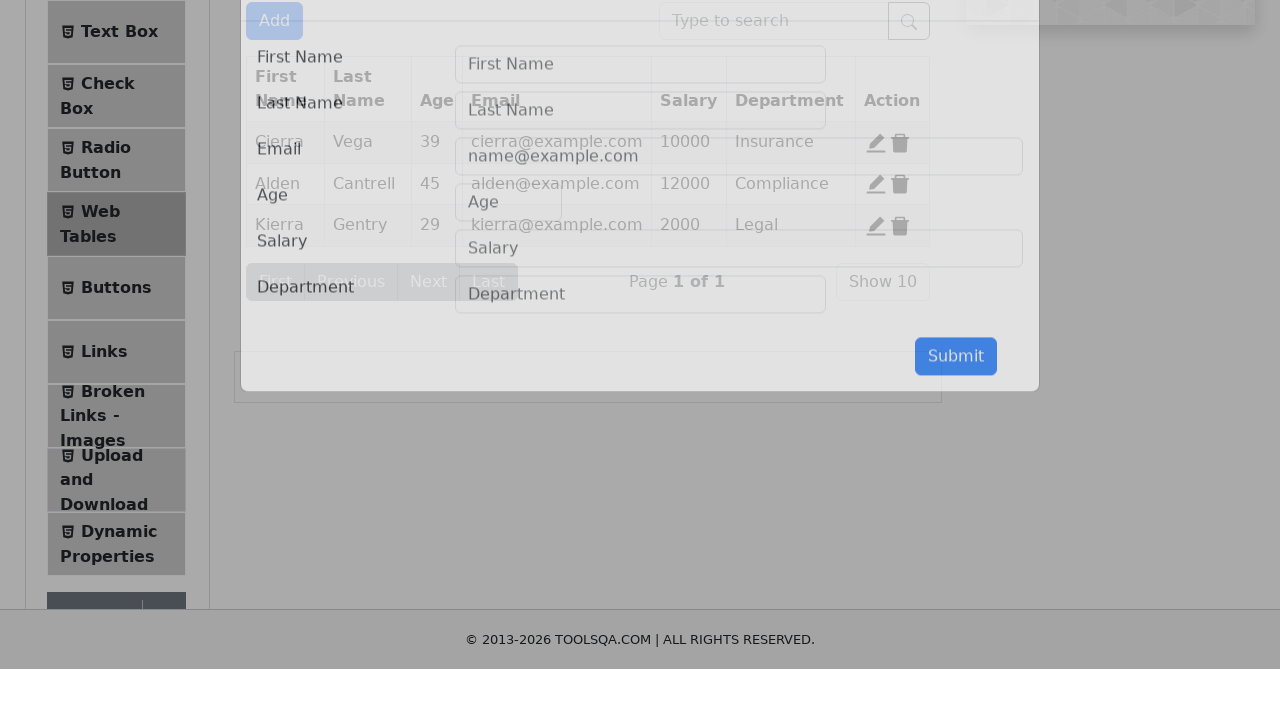

Form modal appeared with firstName field visible
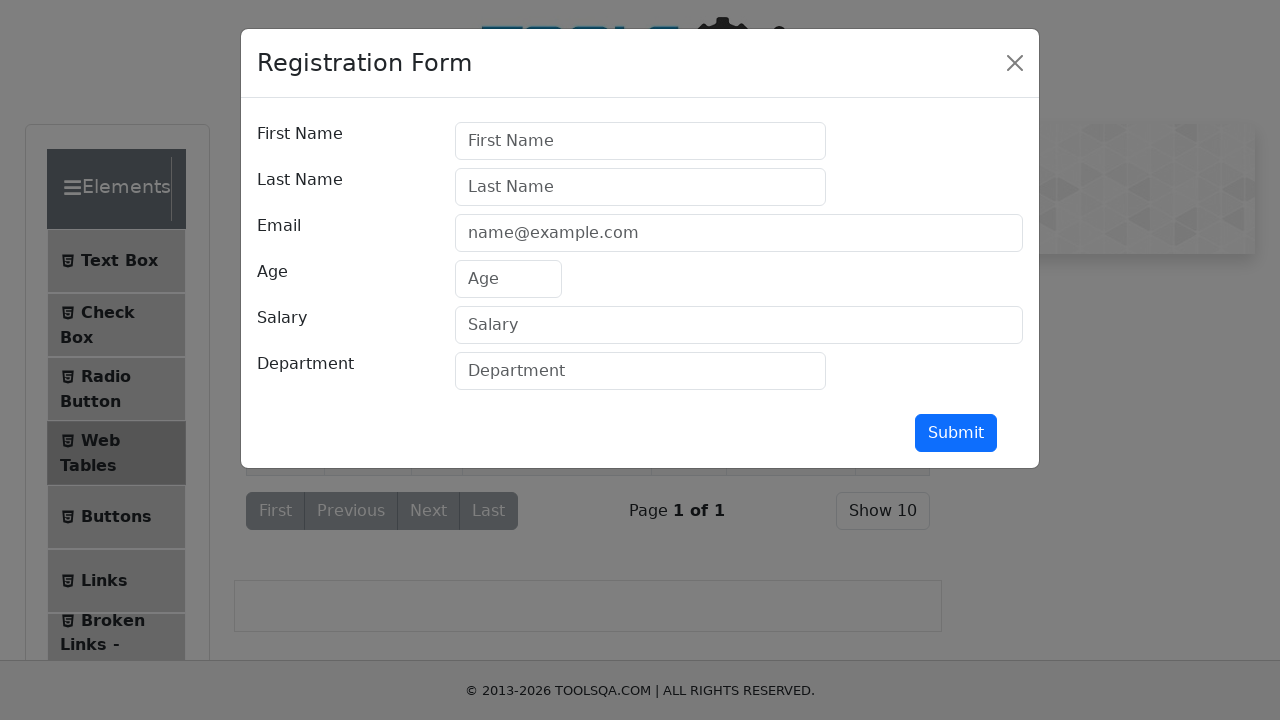

Filled first name field with 'Pet' on #firstName
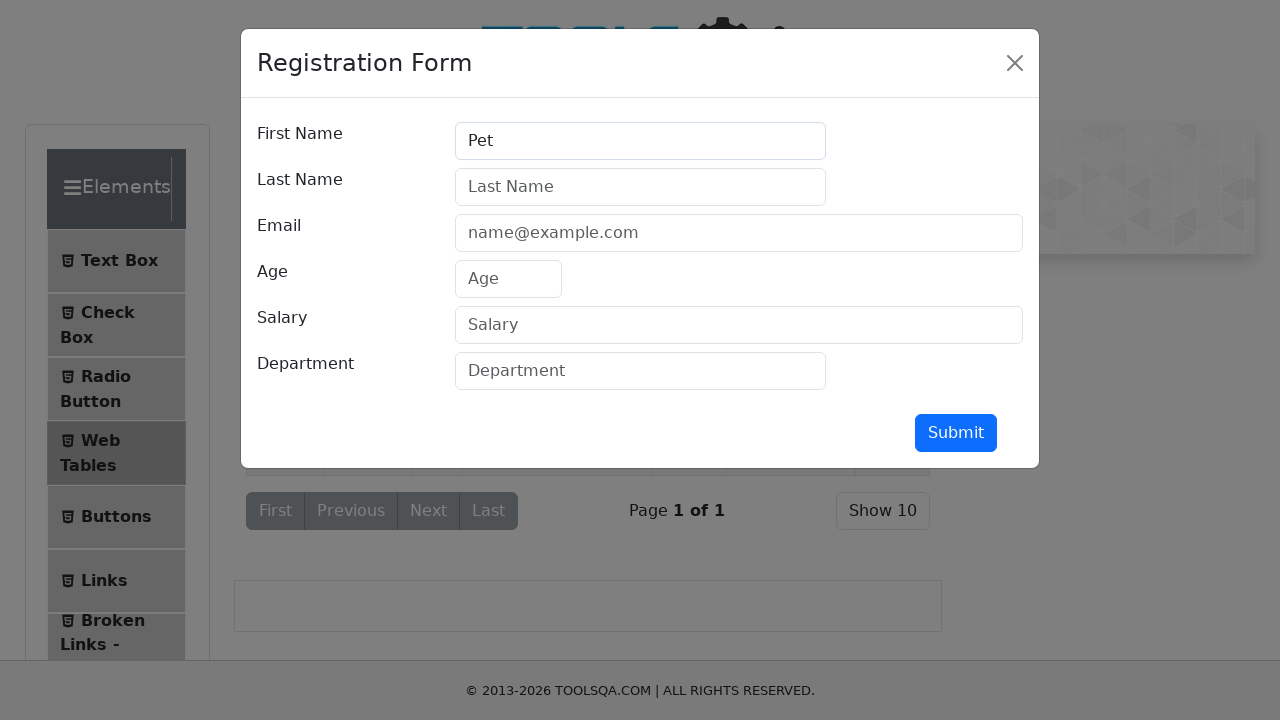

Filled last name field with 'Test' on #lastName
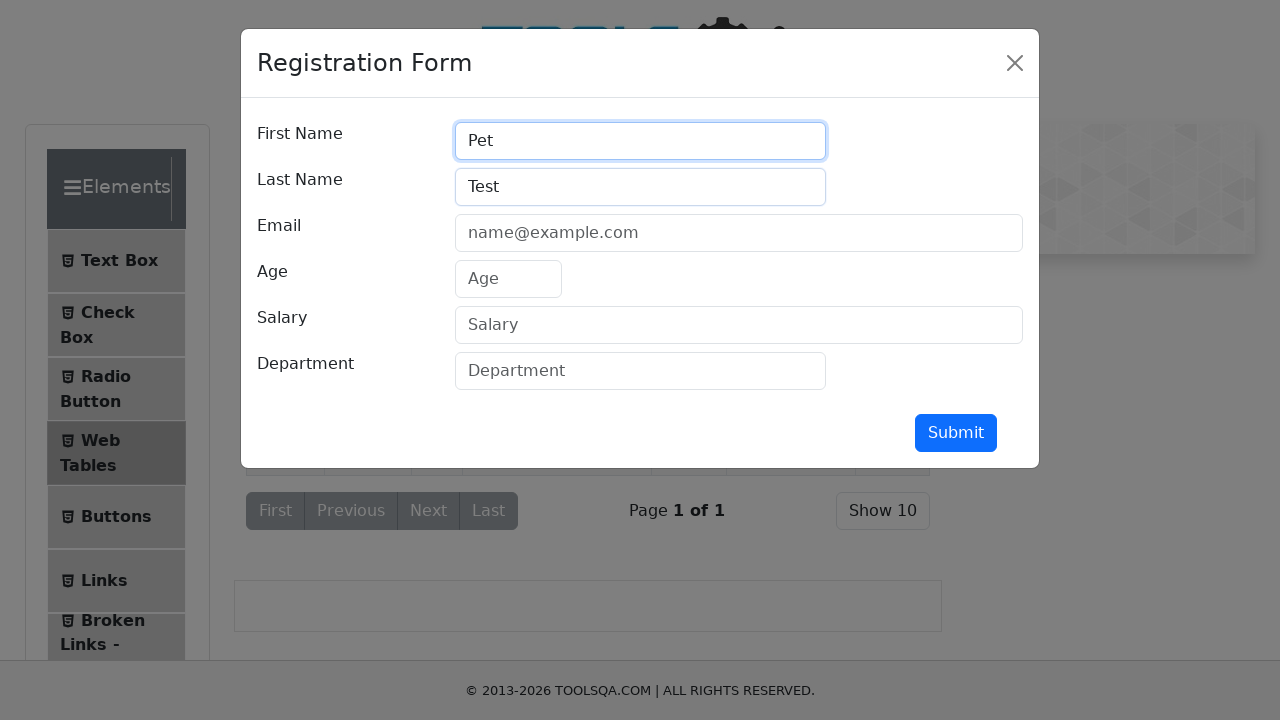

Filled email field with 'abc@gmail.com' on #userEmail
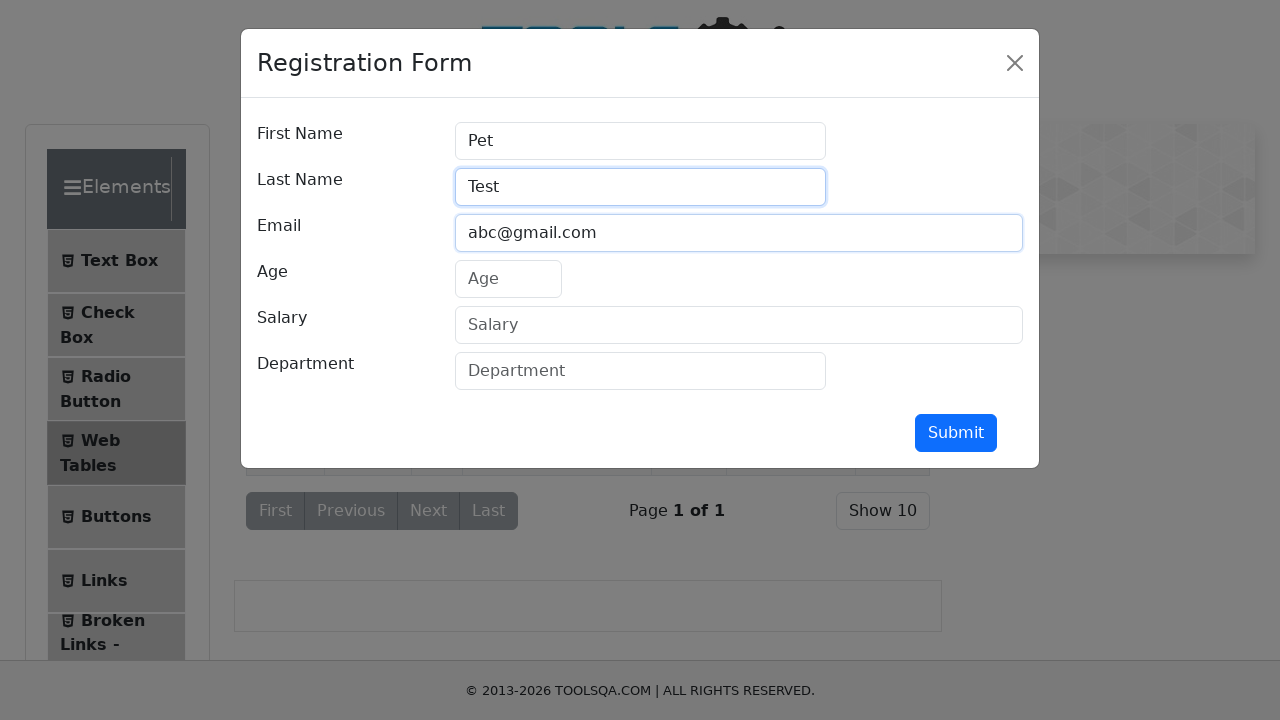

Filled age field with '12' on #age
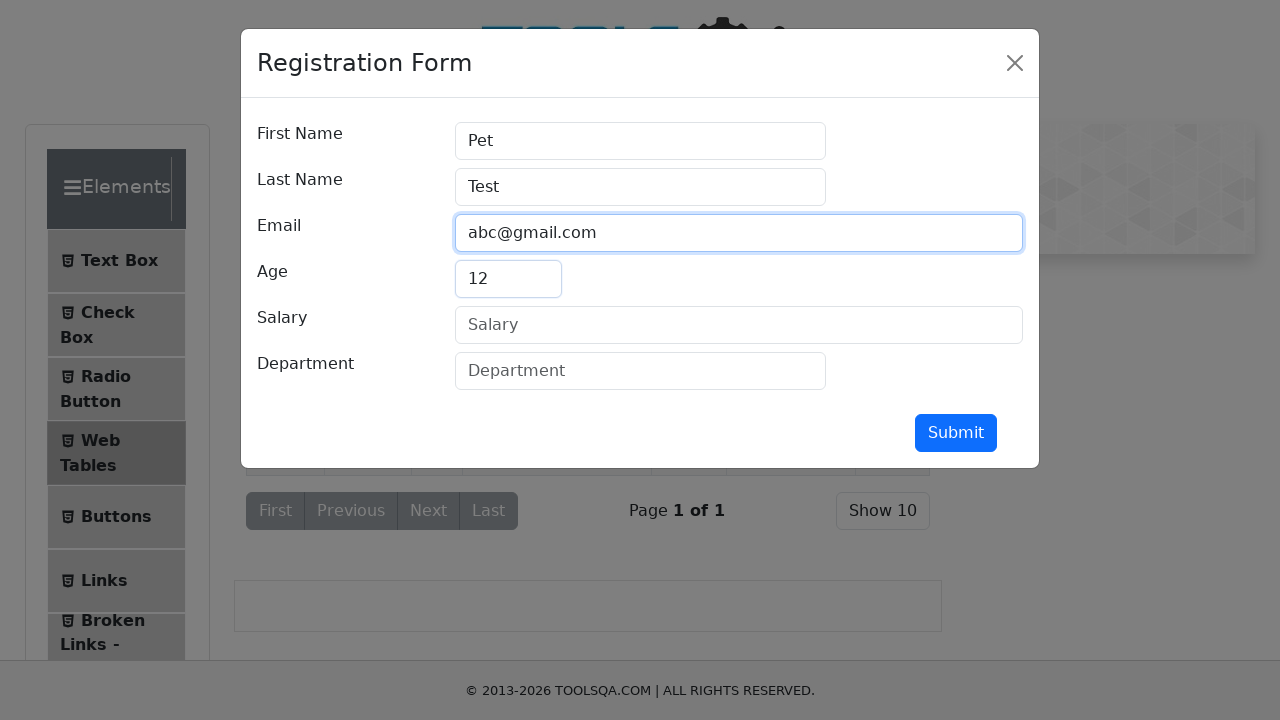

Filled salary field with '10000' on #salary
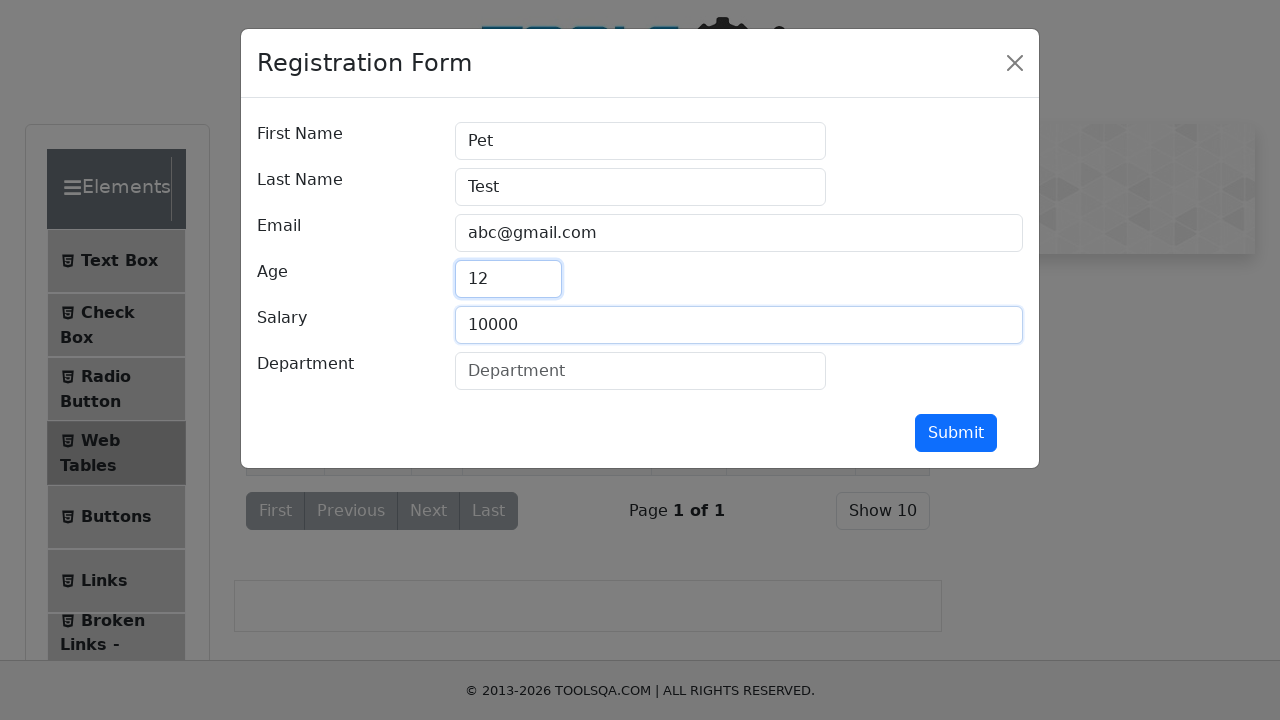

Filled department field with 'Electronics' on #department
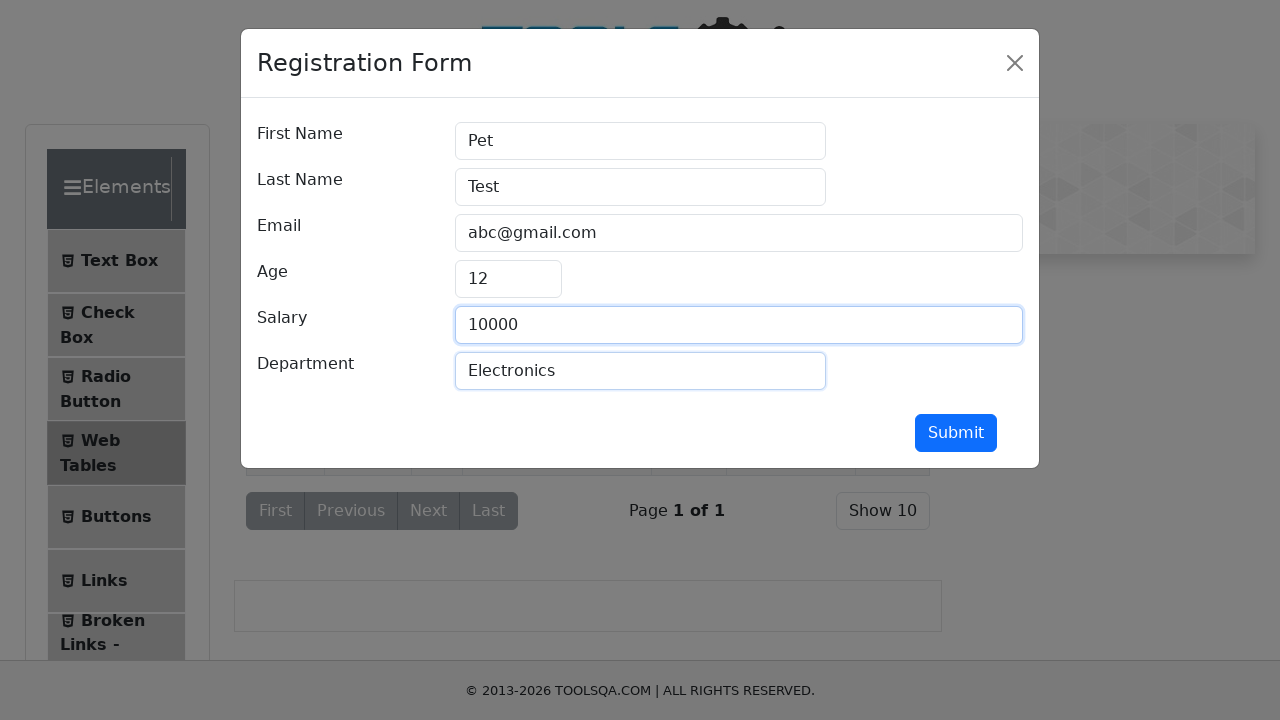

Clicked submit button to create new user record at (956, 433) on #submit
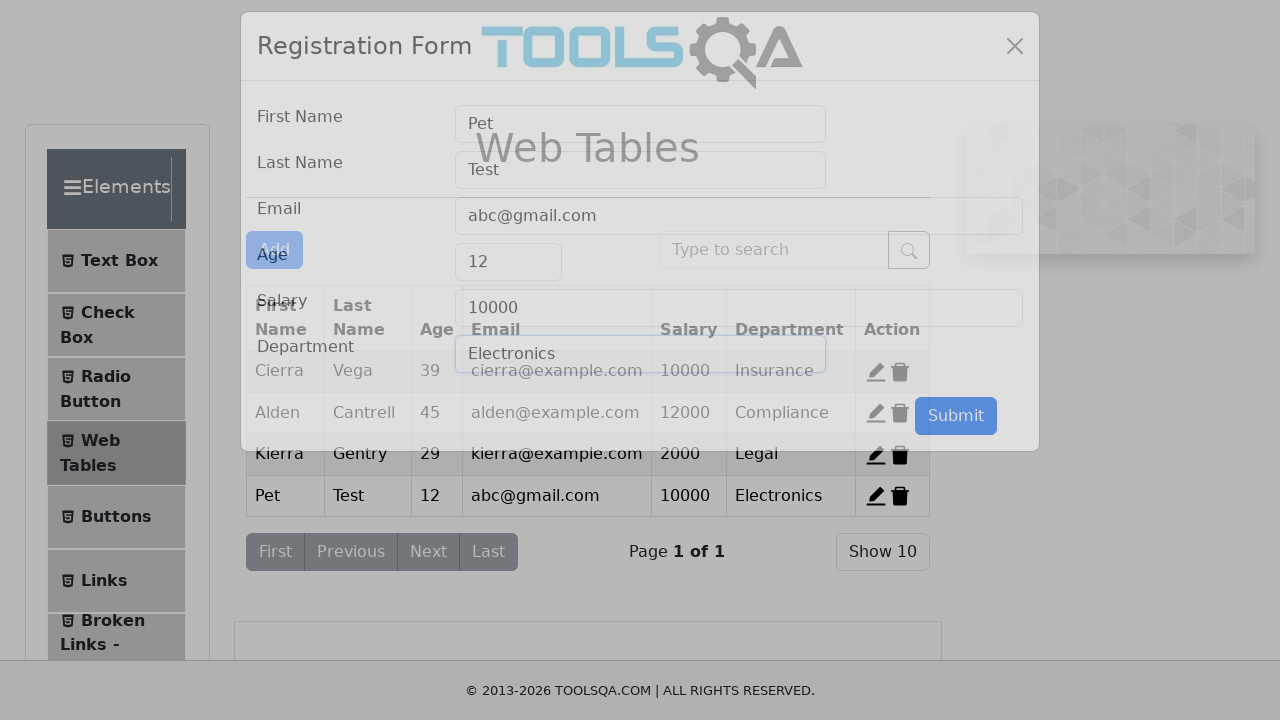

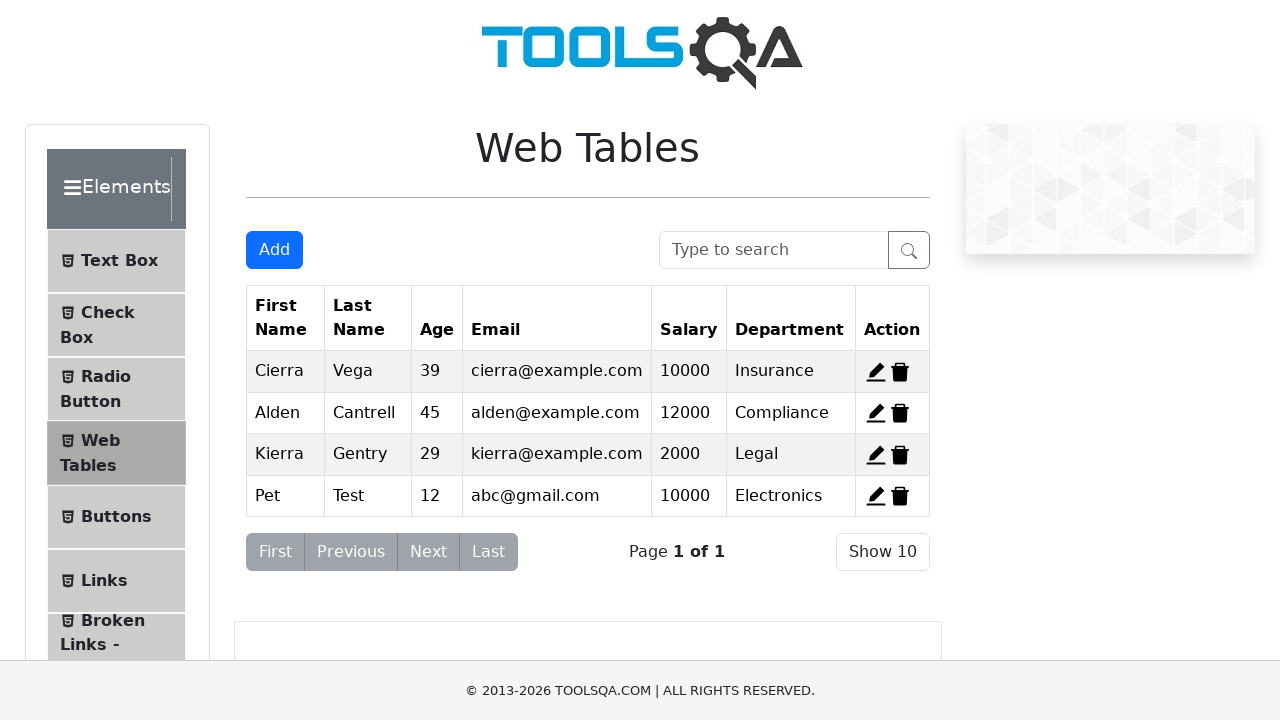